Tests browser window/tab handling by clicking a button to open a new tab, switching to that new tab, and verifying the content displayed on the new tab.

Starting URL: https://demoqa.com/browser-windows

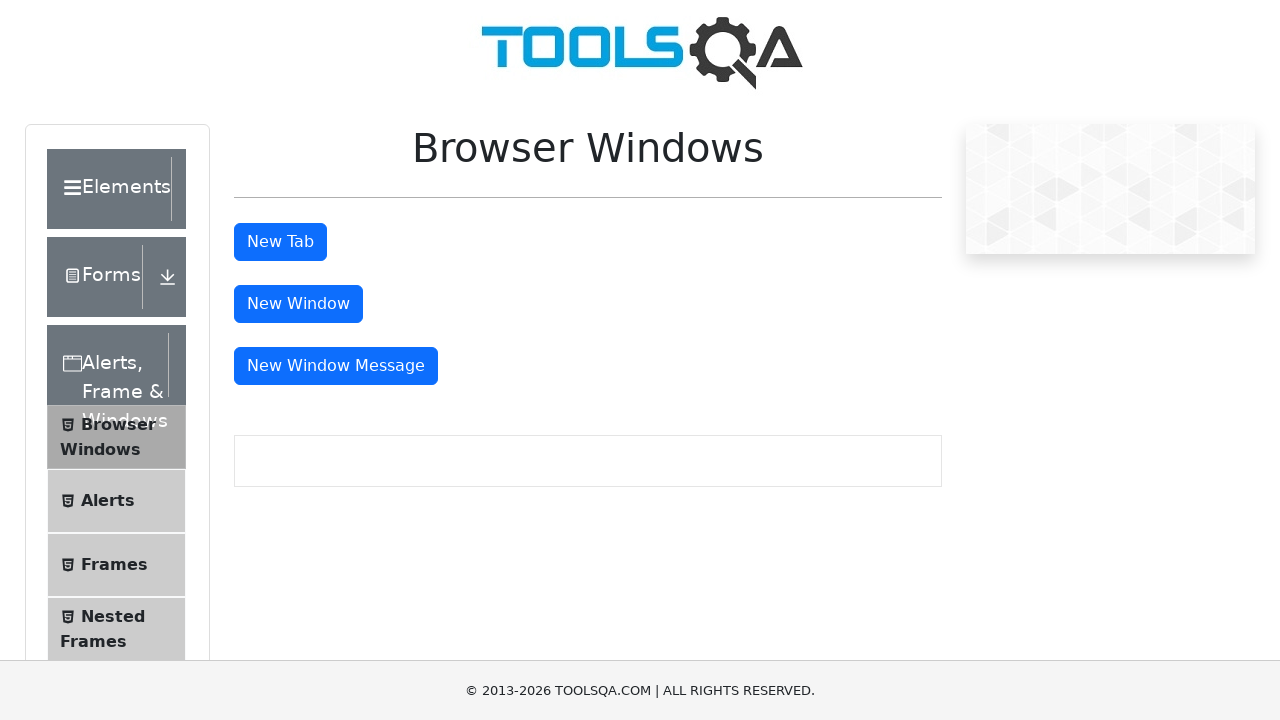

Clicked the 'New Tab' button to open a new tab at (280, 242) on button#tabButton
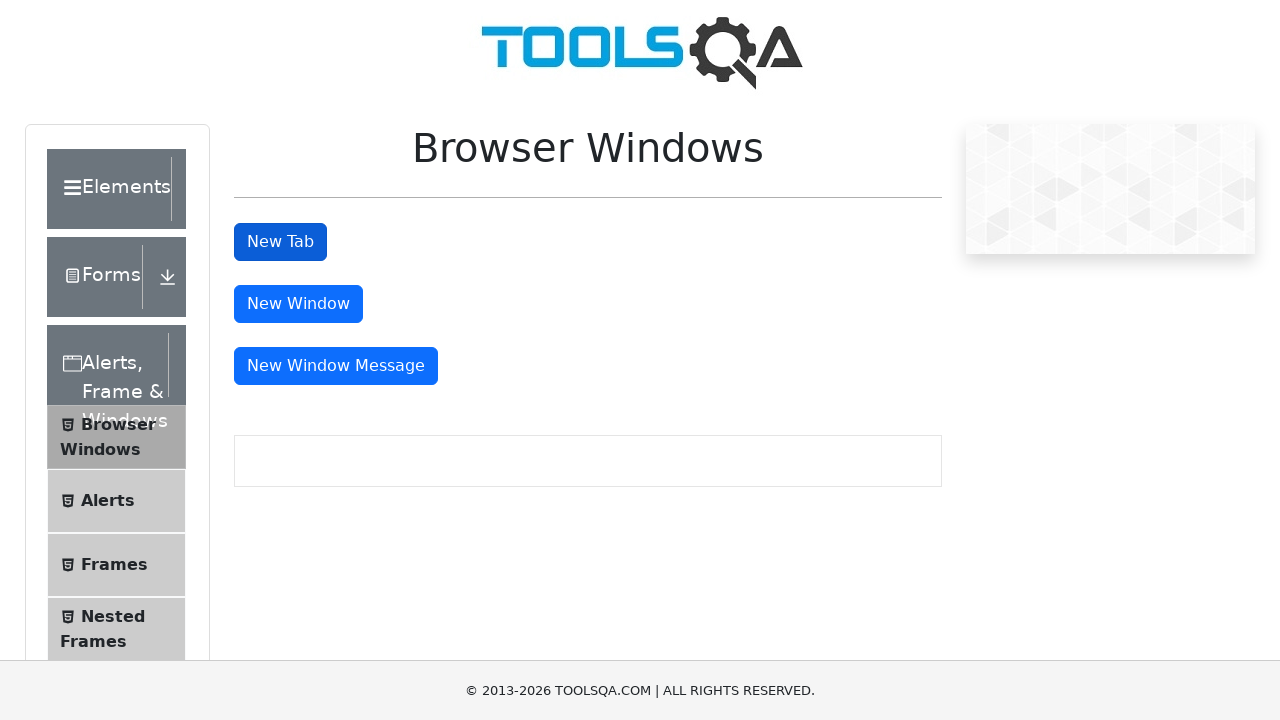

Captured the new tab/page object
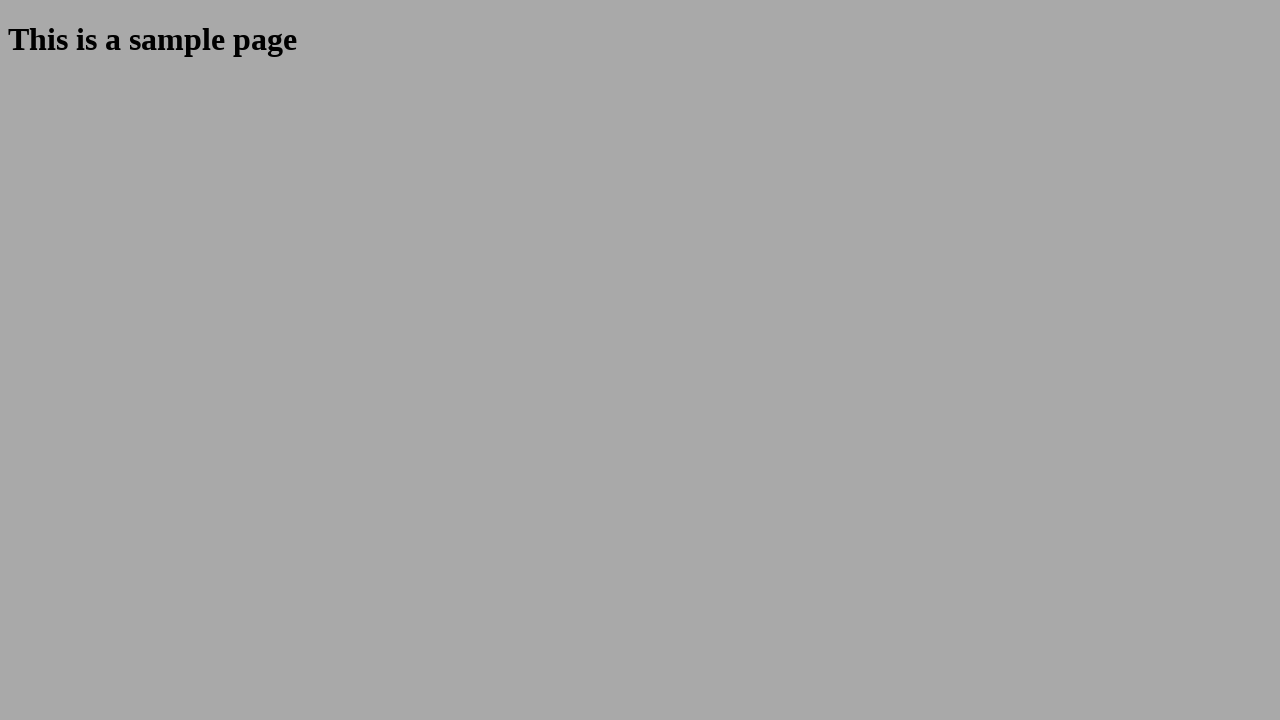

Waited for the new page to fully load
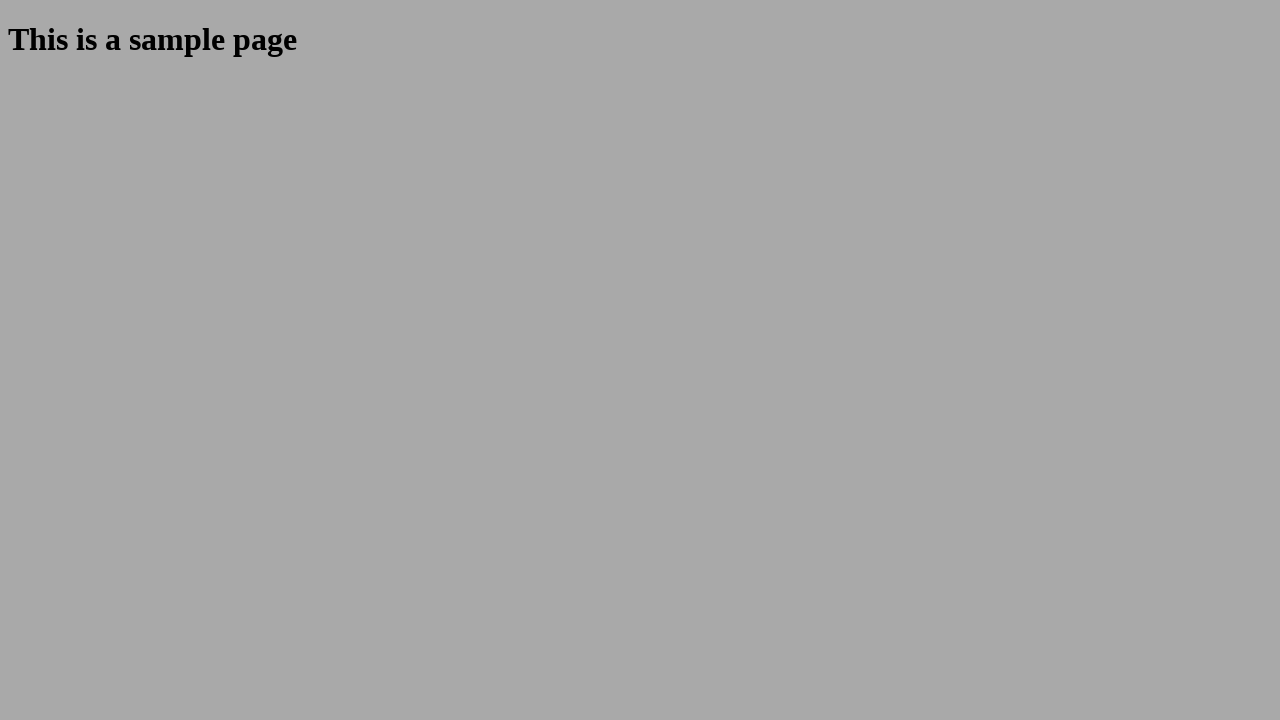

Sample heading element appeared on the new tab
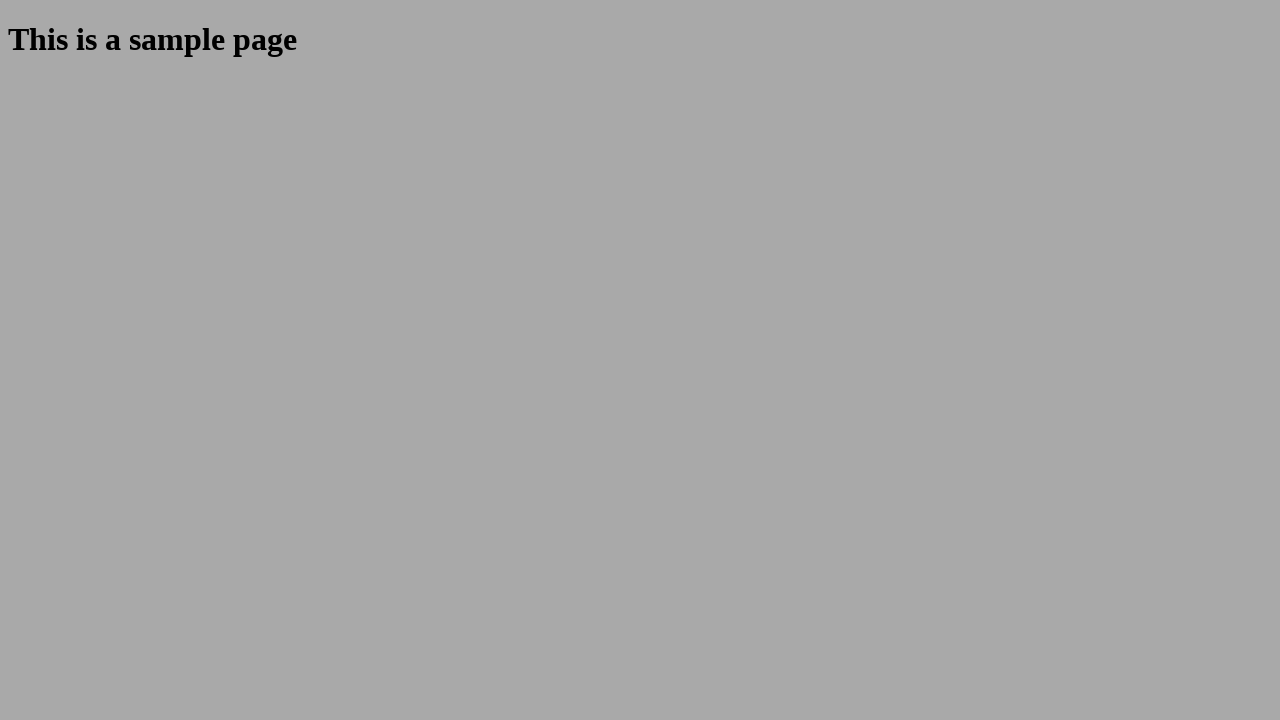

Located the sample heading element
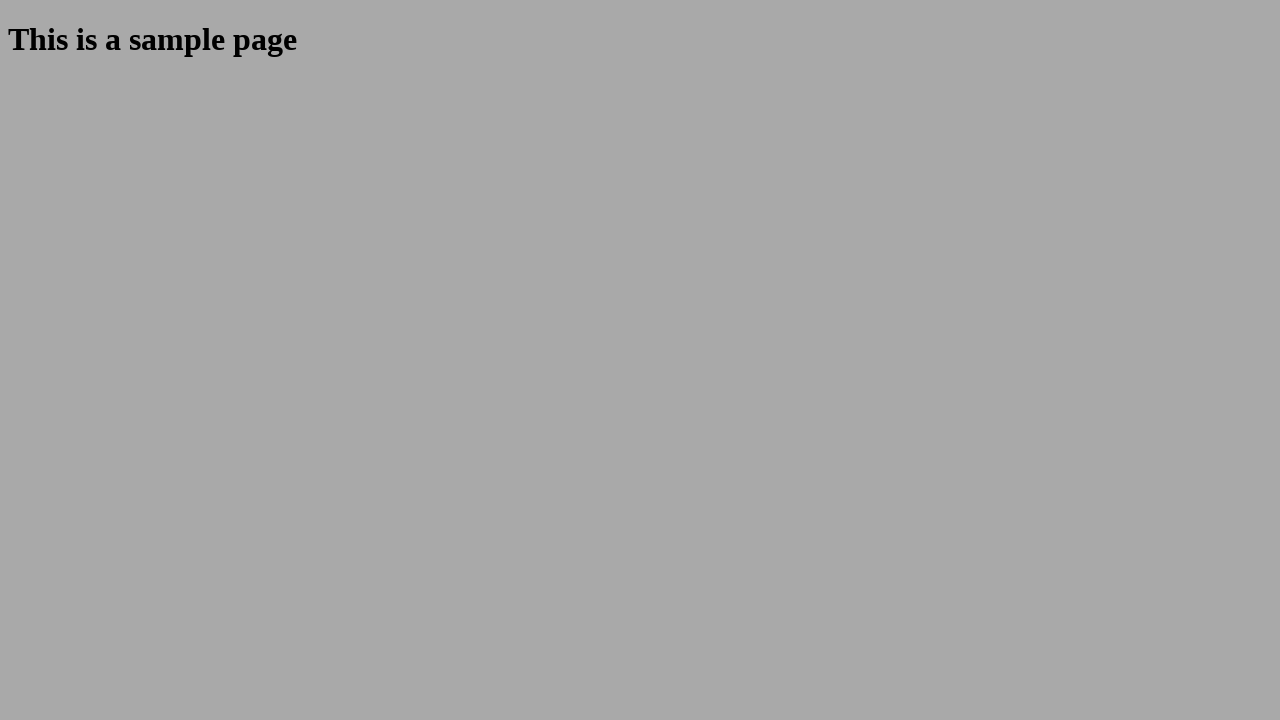

Verified that the heading text is visible on the new tab
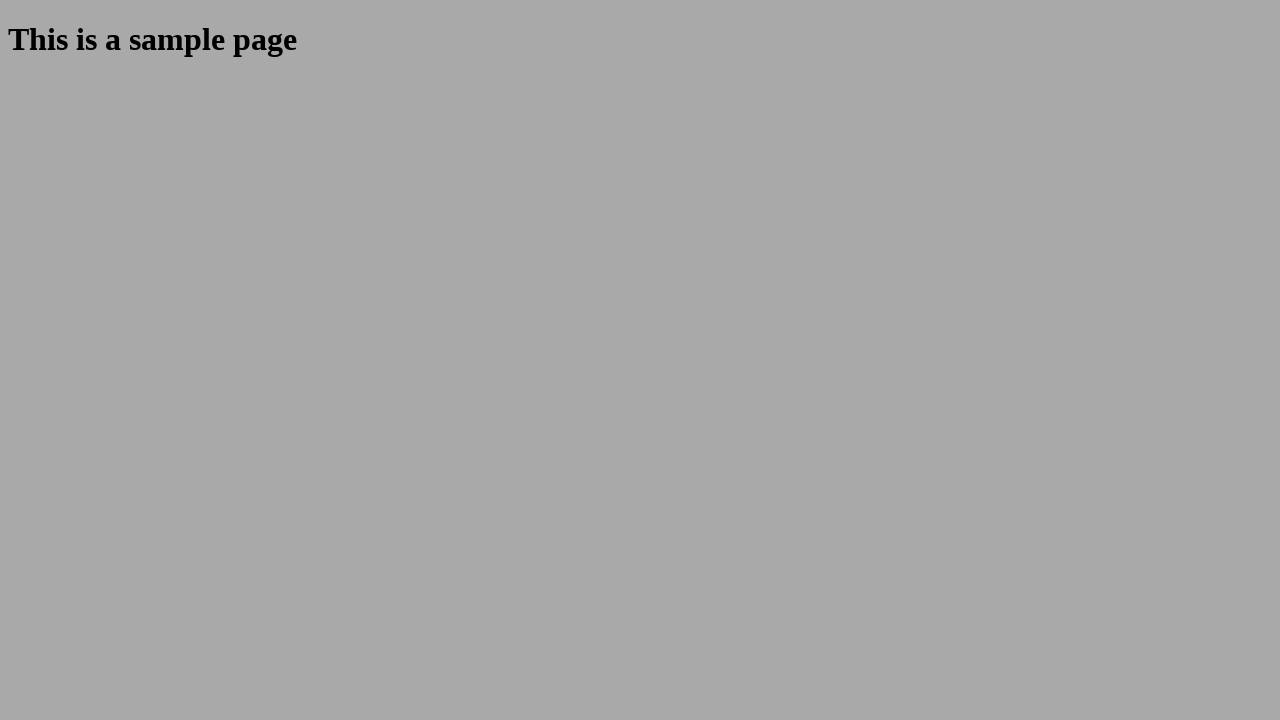

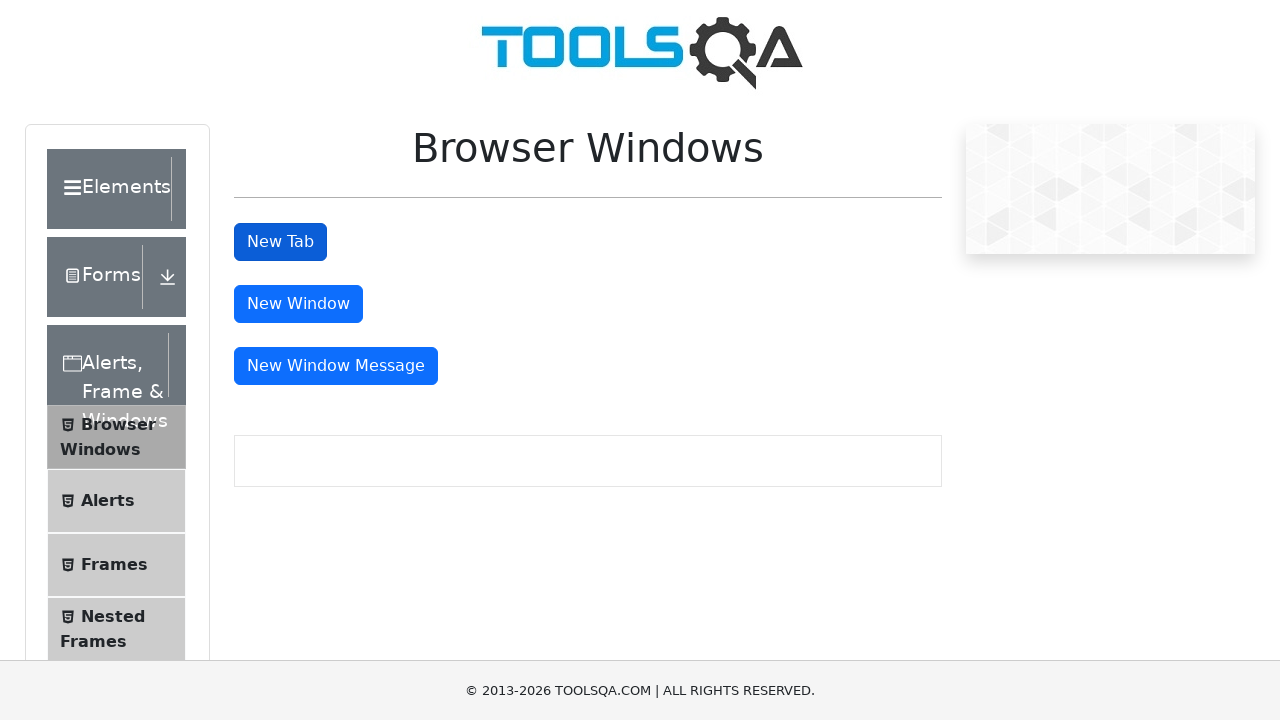